Tests radio button selection by clicking on the "Yes" option and verifying the selection result appears

Starting URL: https://demoqa.com/radio-button

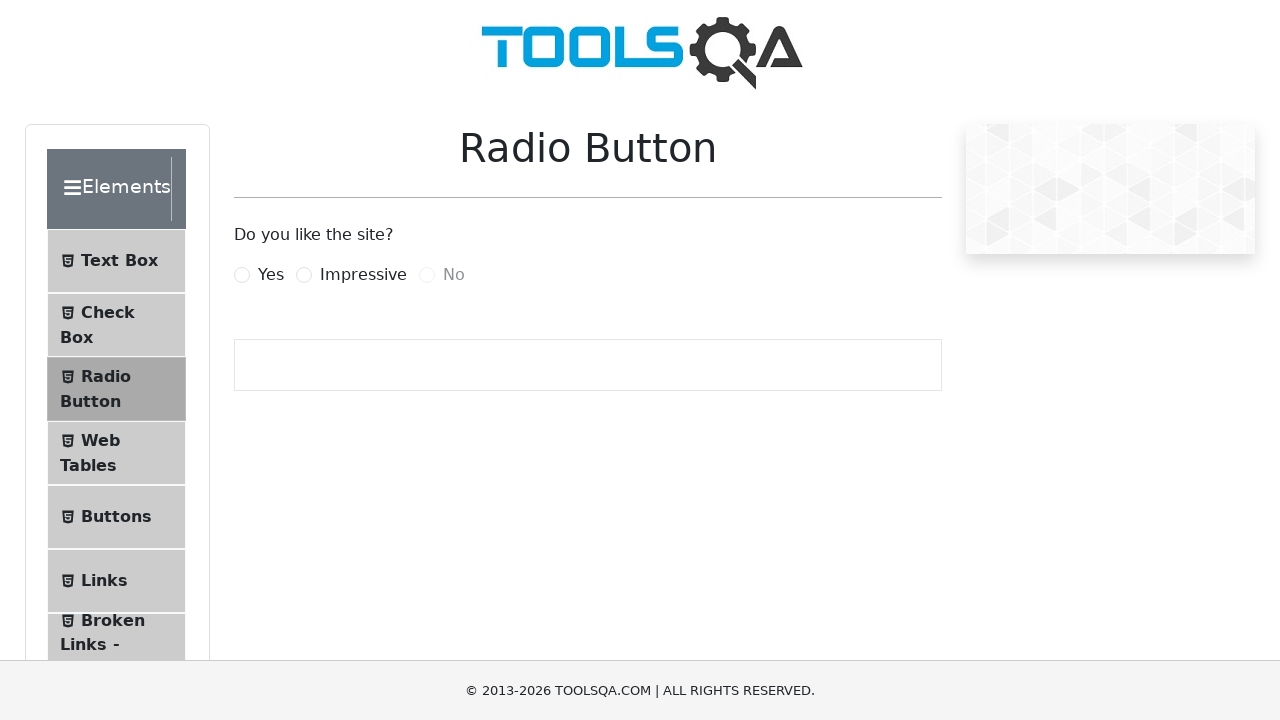

Navigated to radio button demo page
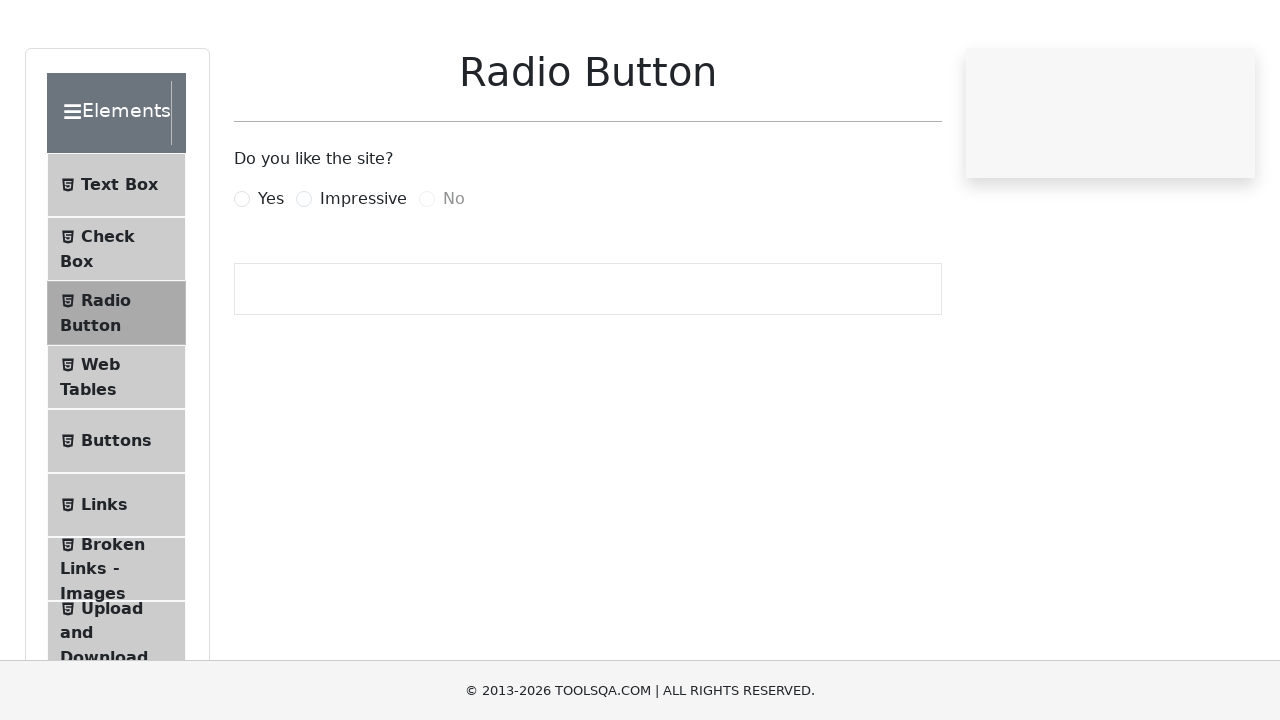

Clicked on the 'Yes' radio button at (271, 275) on xpath=//label[text()='Yes']
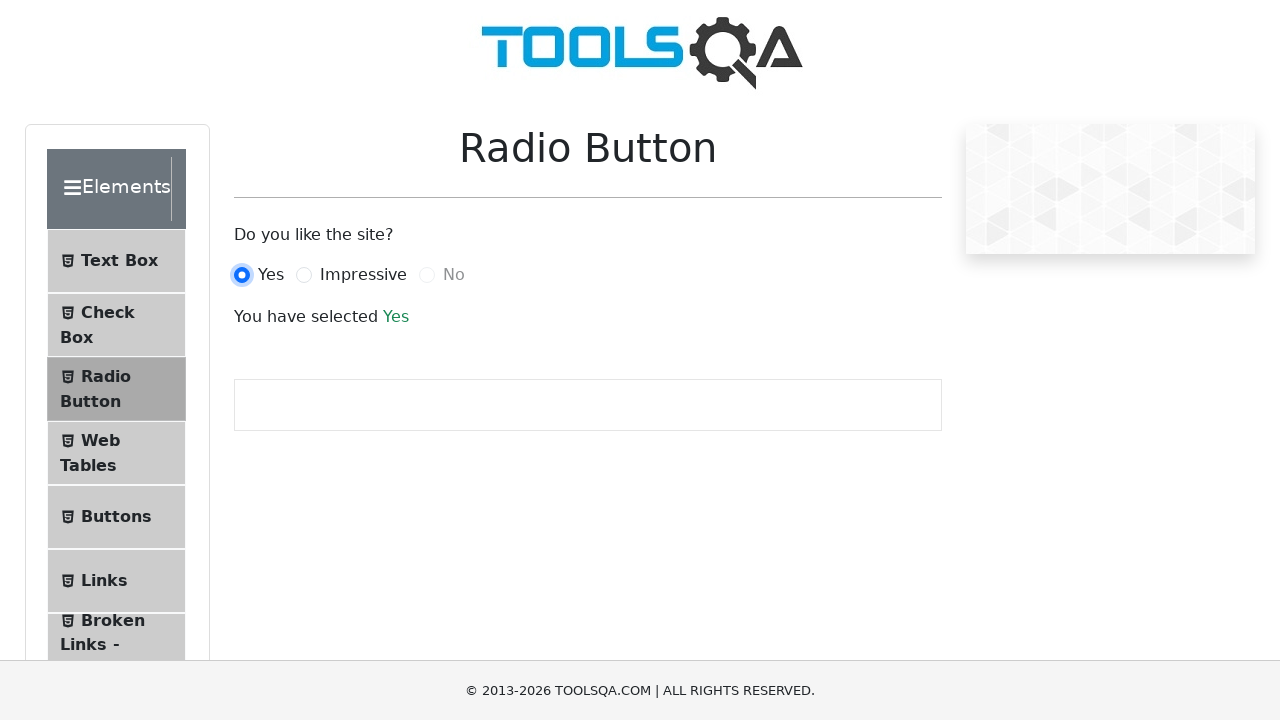

Success message element loaded
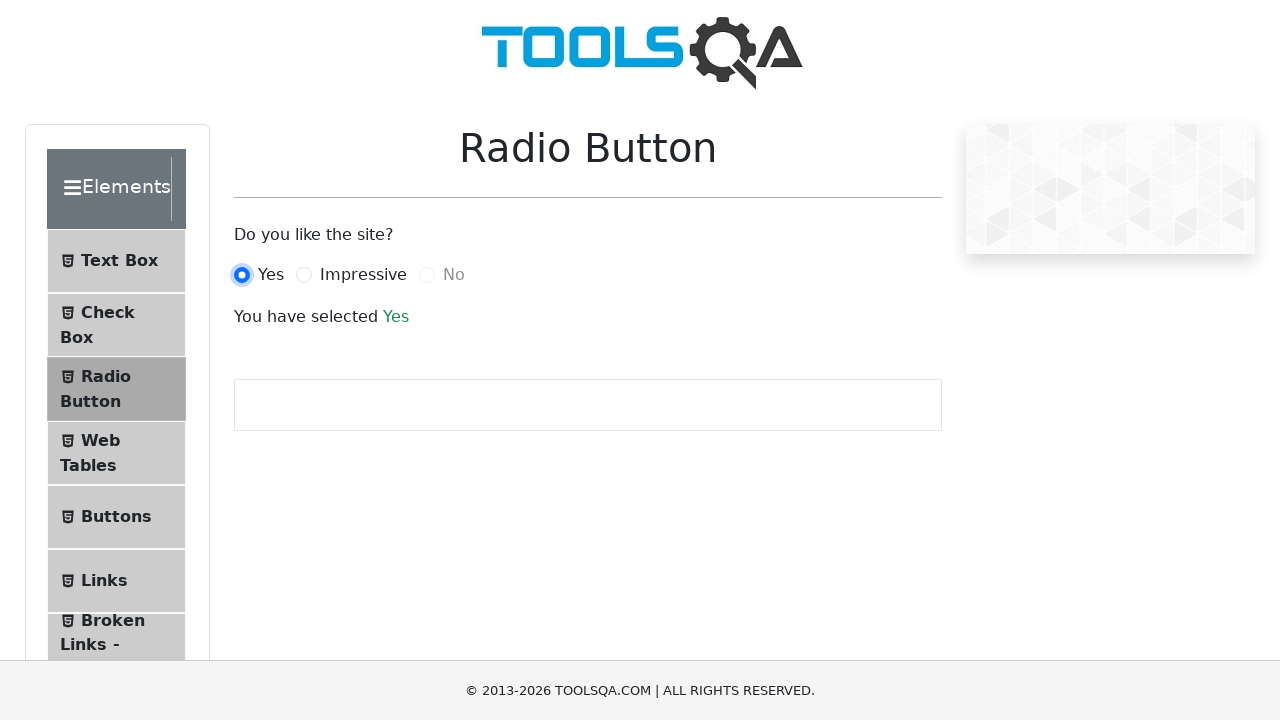

Verified that success message displays 'Yes'
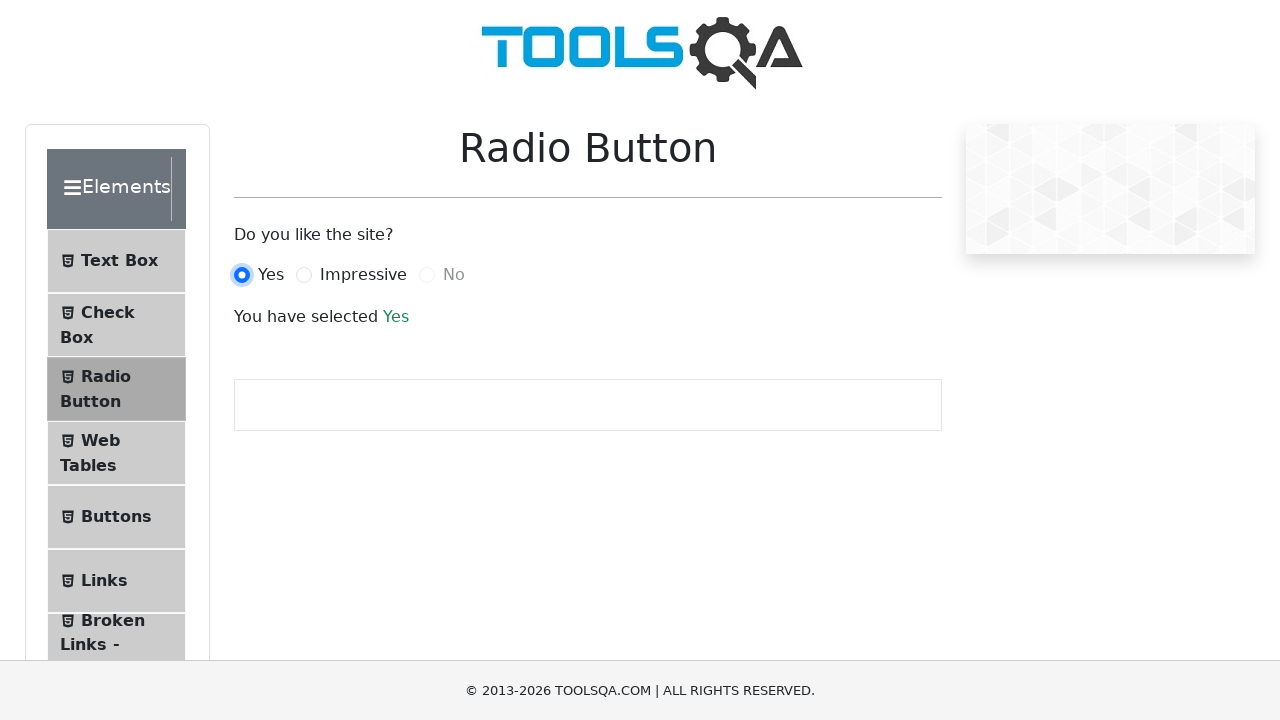

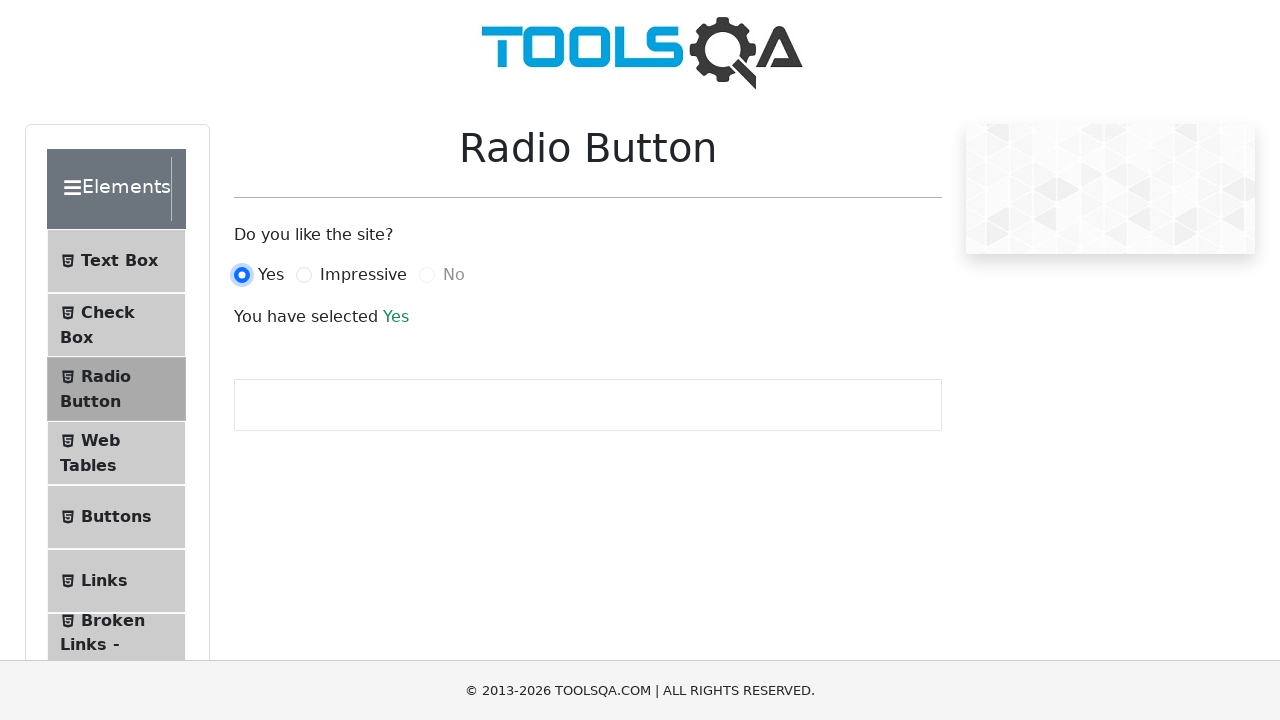